Tests JavaScript alert handling by clicking a button that triggers an alert, accepting it, and verifying the result message is displayed

Starting URL: https://automationfc.github.io/basic-form/index.html

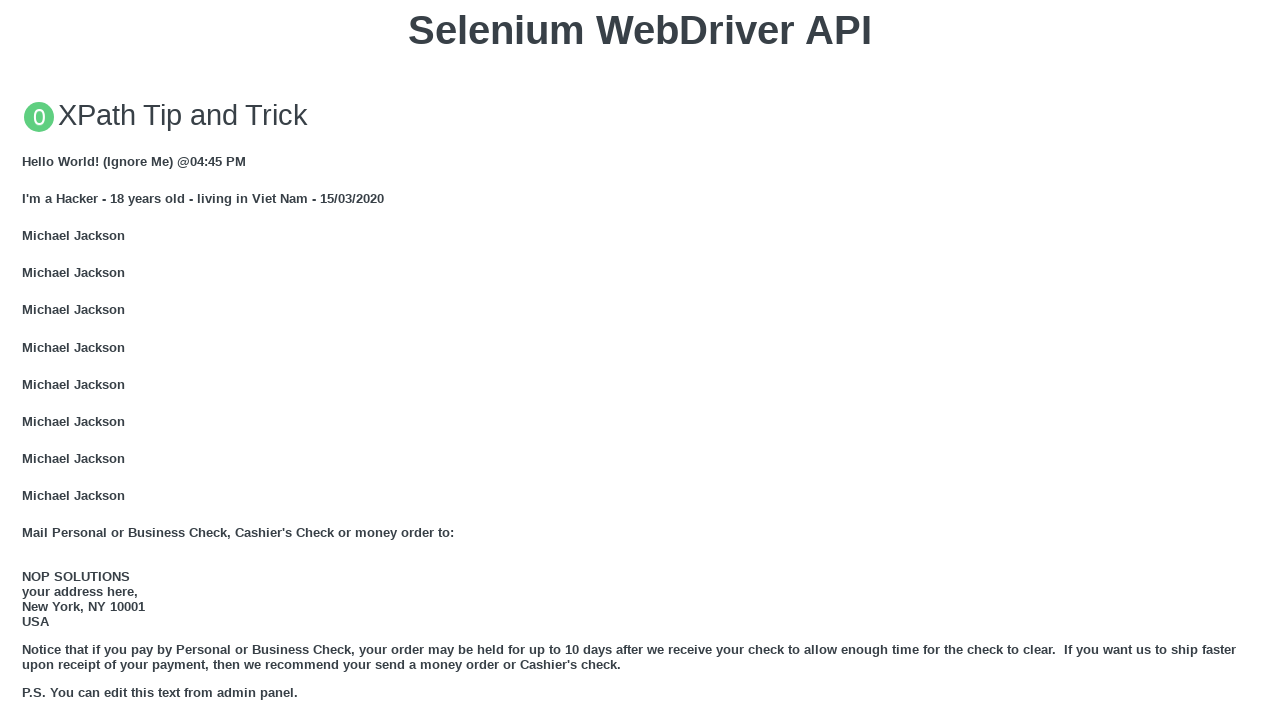

Clicked button to trigger JavaScript alert at (640, 360) on xpath=//button[text()='Click for JS Alert']
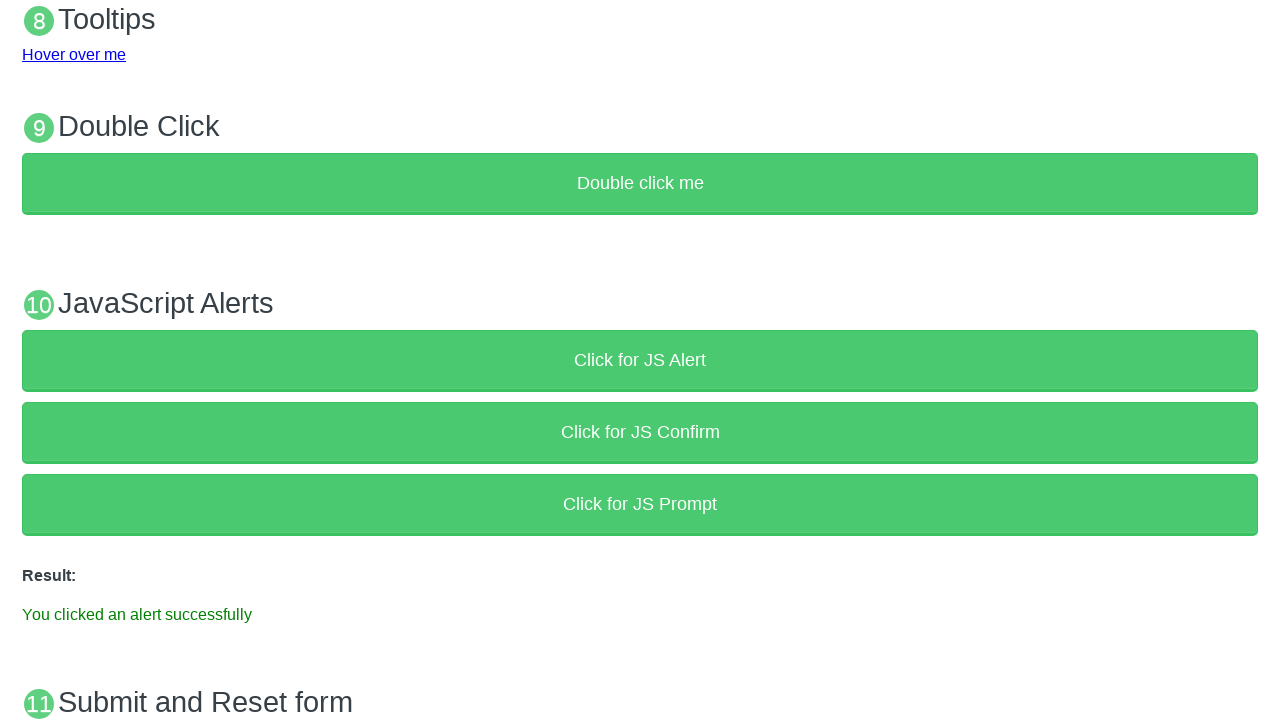

Set up dialog handler to accept alert
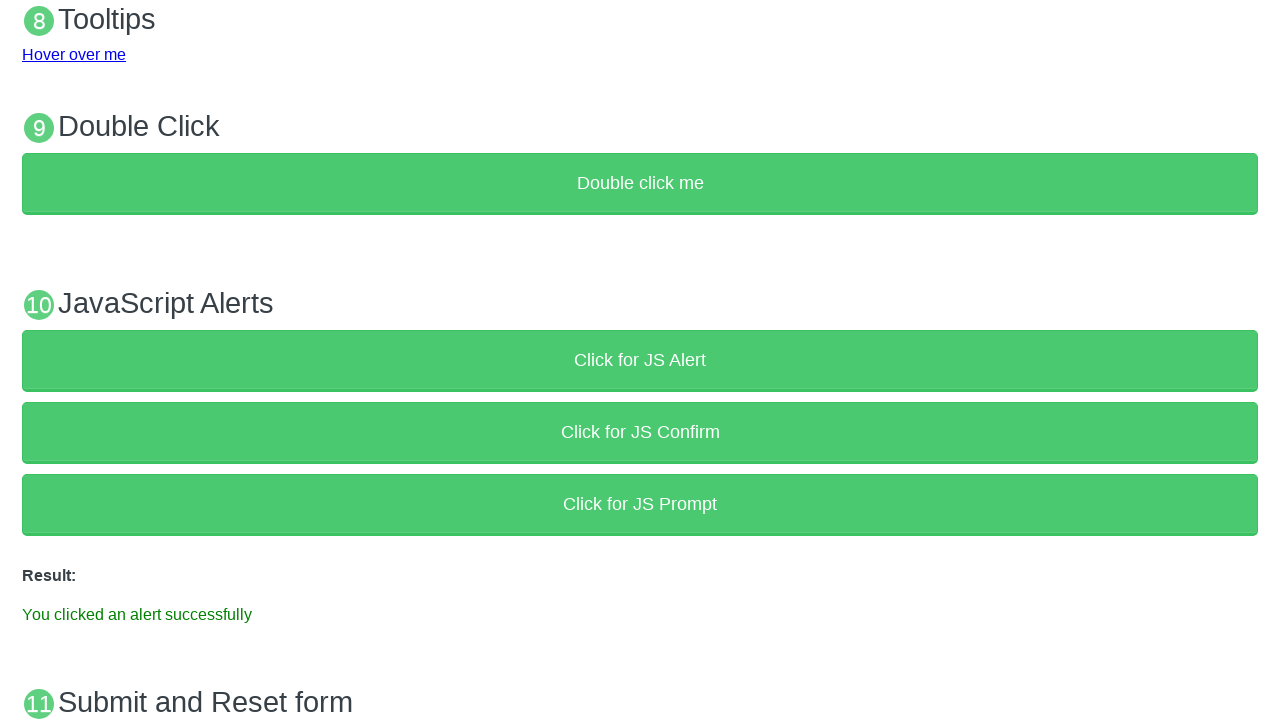

Result message displayed after accepting alert
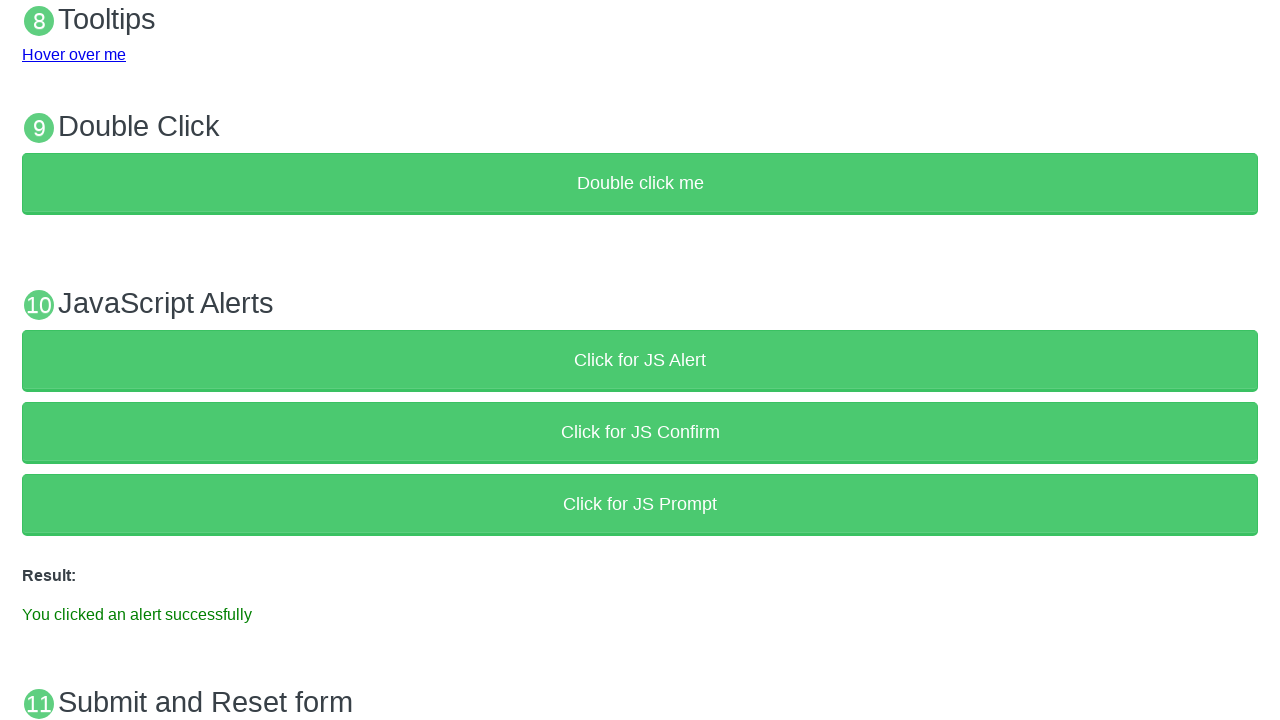

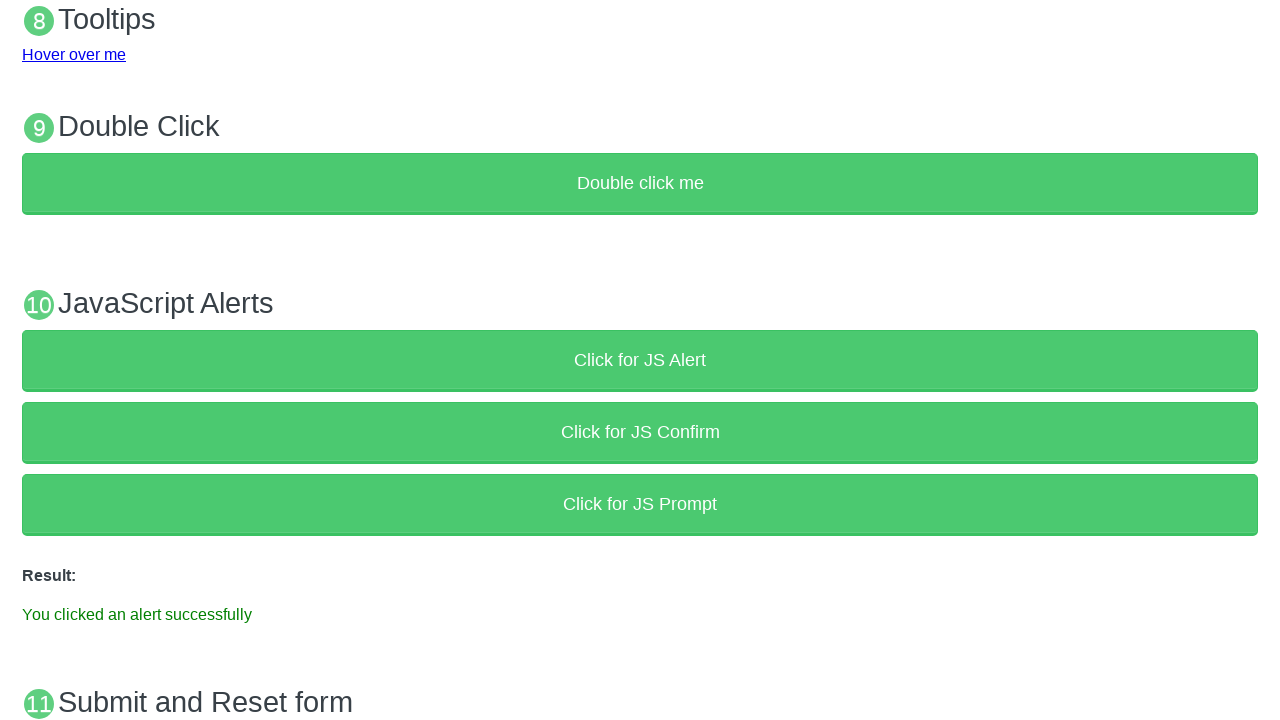